Navigates to a practice automation page and verifies that footer links are accessible by checking their HTTP response codes

Starting URL: https://rahulshettyacademy.com/AutomationPractice/

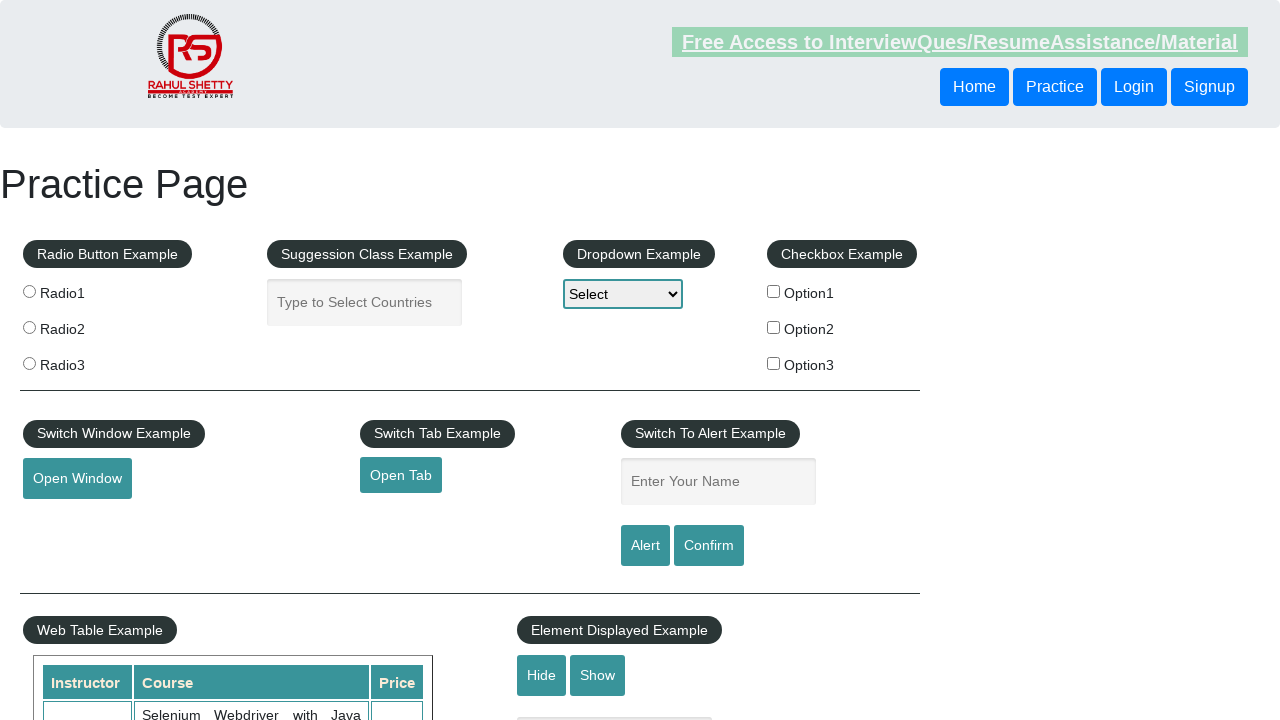

Waited for footer links to load
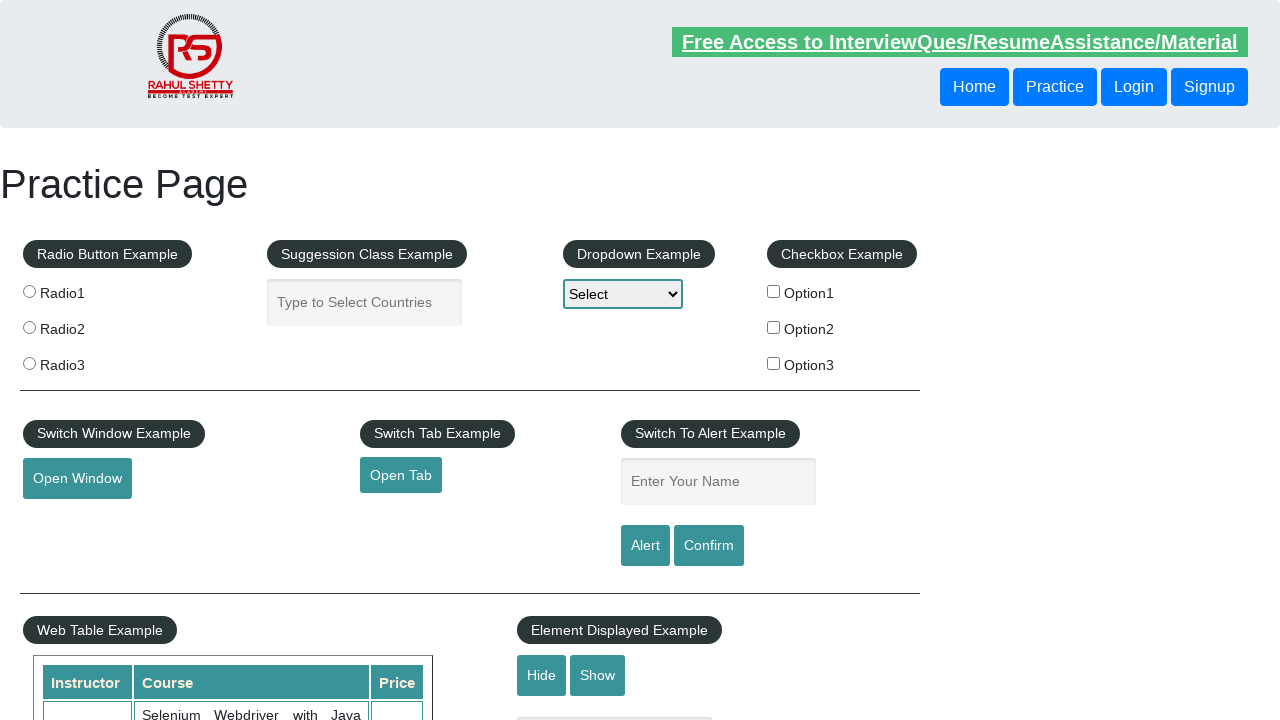

Retrieved all footer links from the page
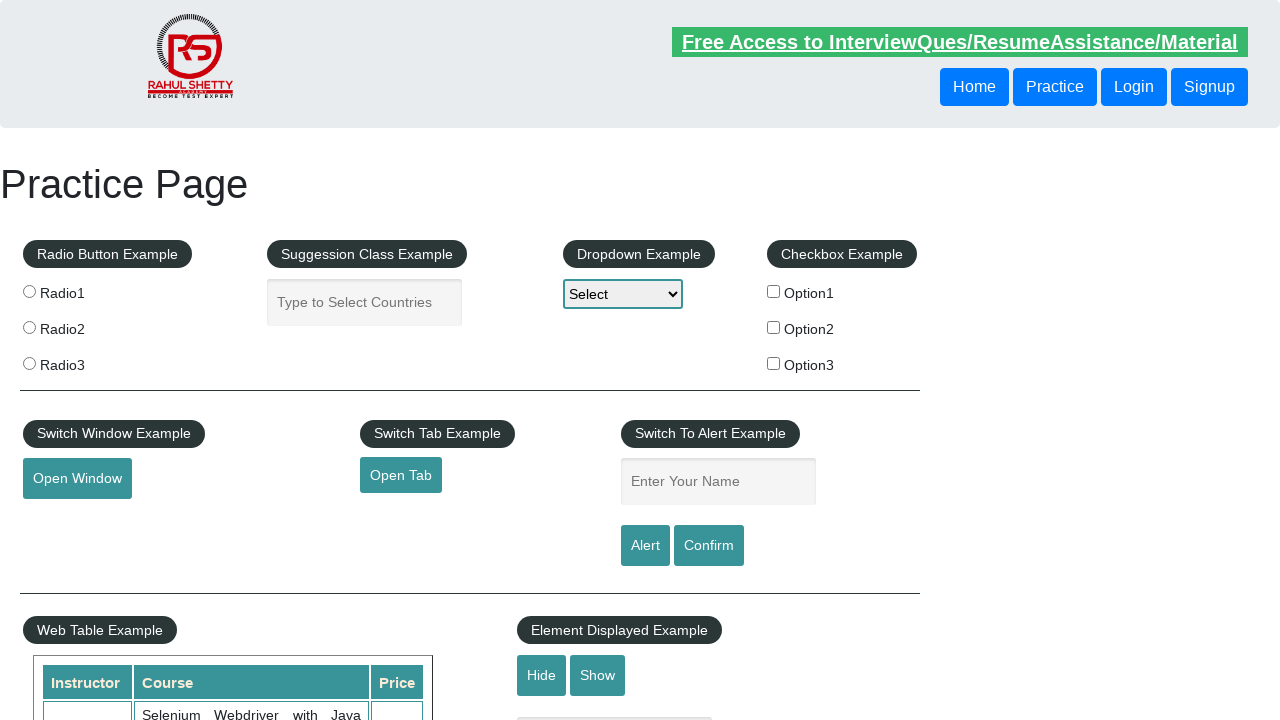

Verified that footer links are present - found 20 links
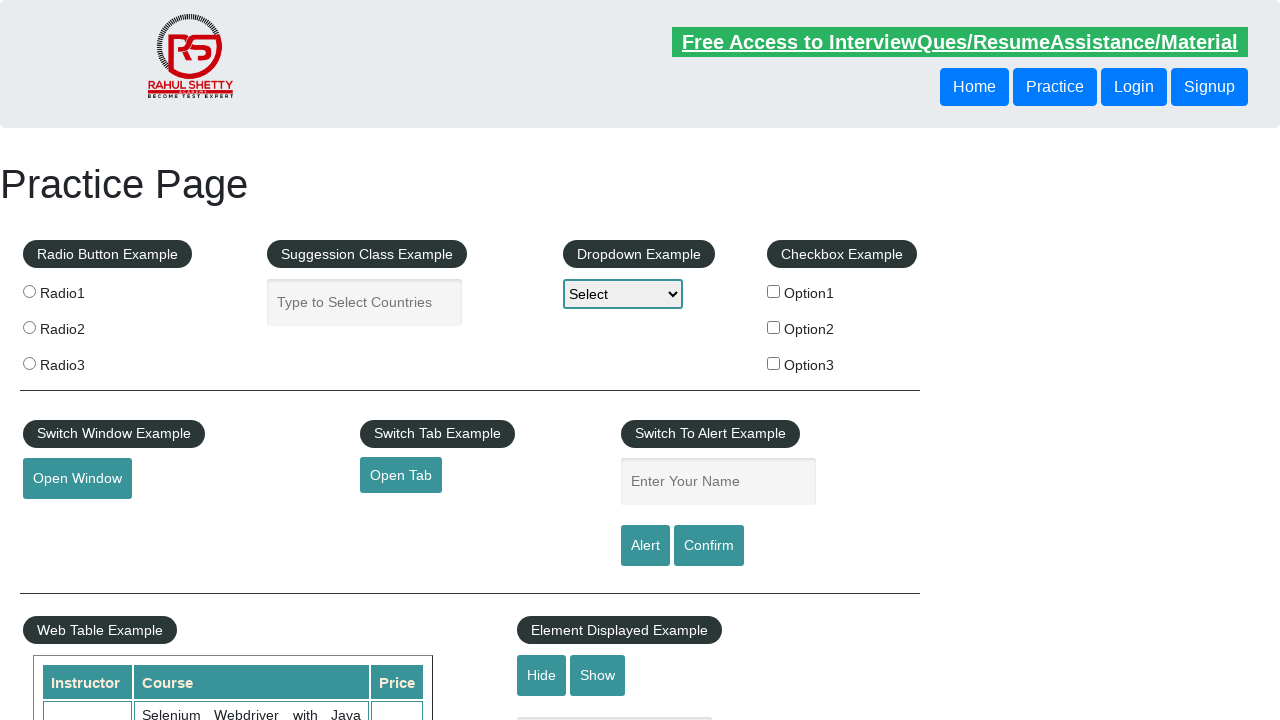

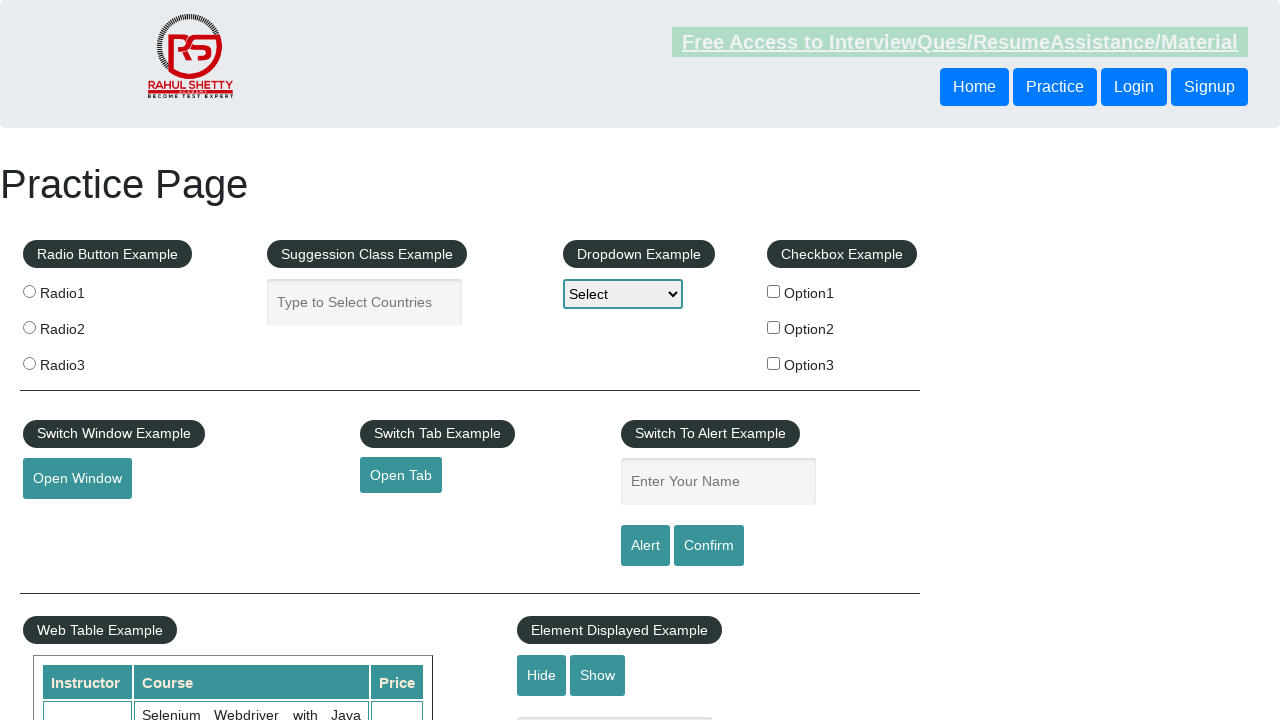